Tests a registration form on the first page by filling in three input fields with names and clicking the submit button, then verifying the success message.

Starting URL: http://suninjuly.github.io/registration1.html

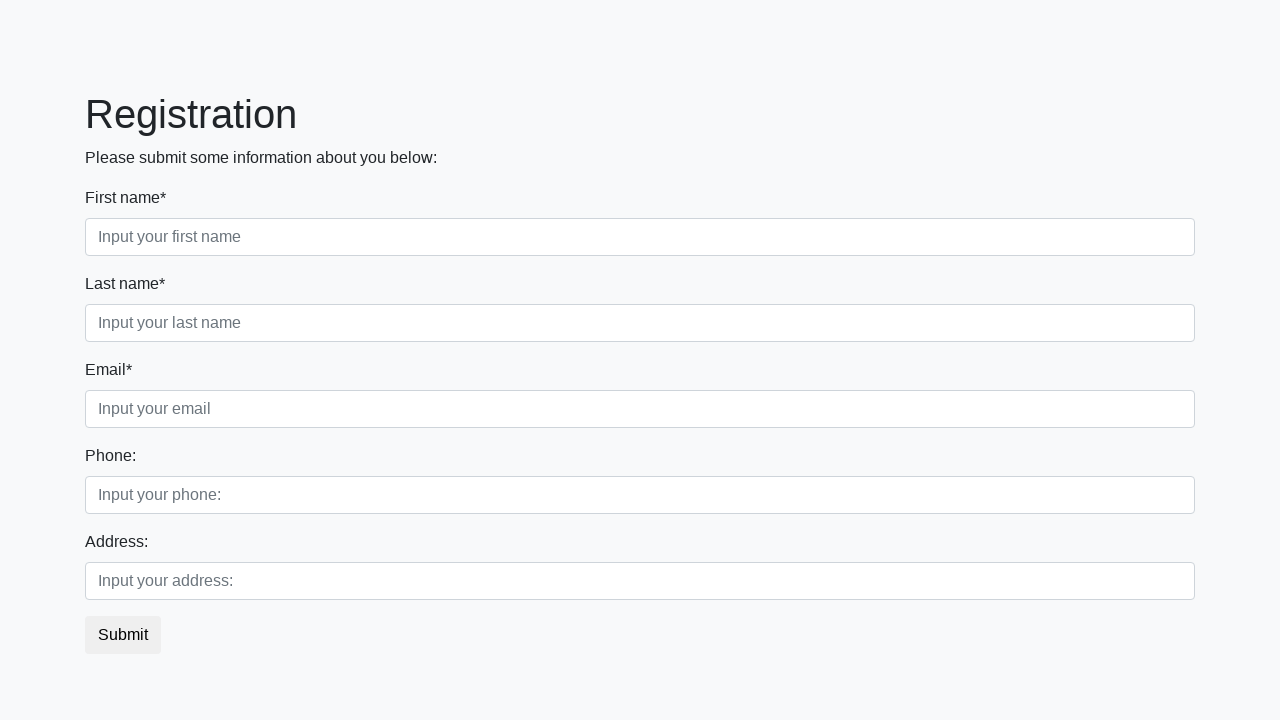

Filled first name field with 'Iva n' on .first_block .first
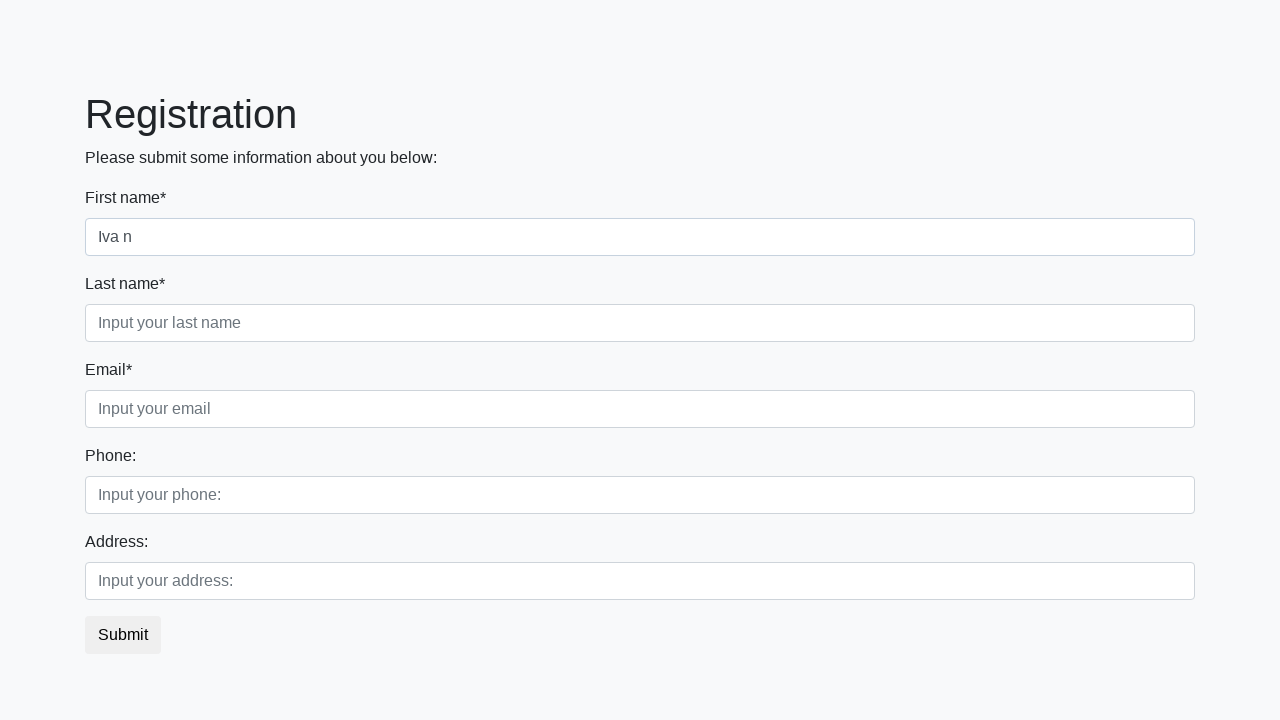

Filled last name field with 'P etrov' on .first_block .second
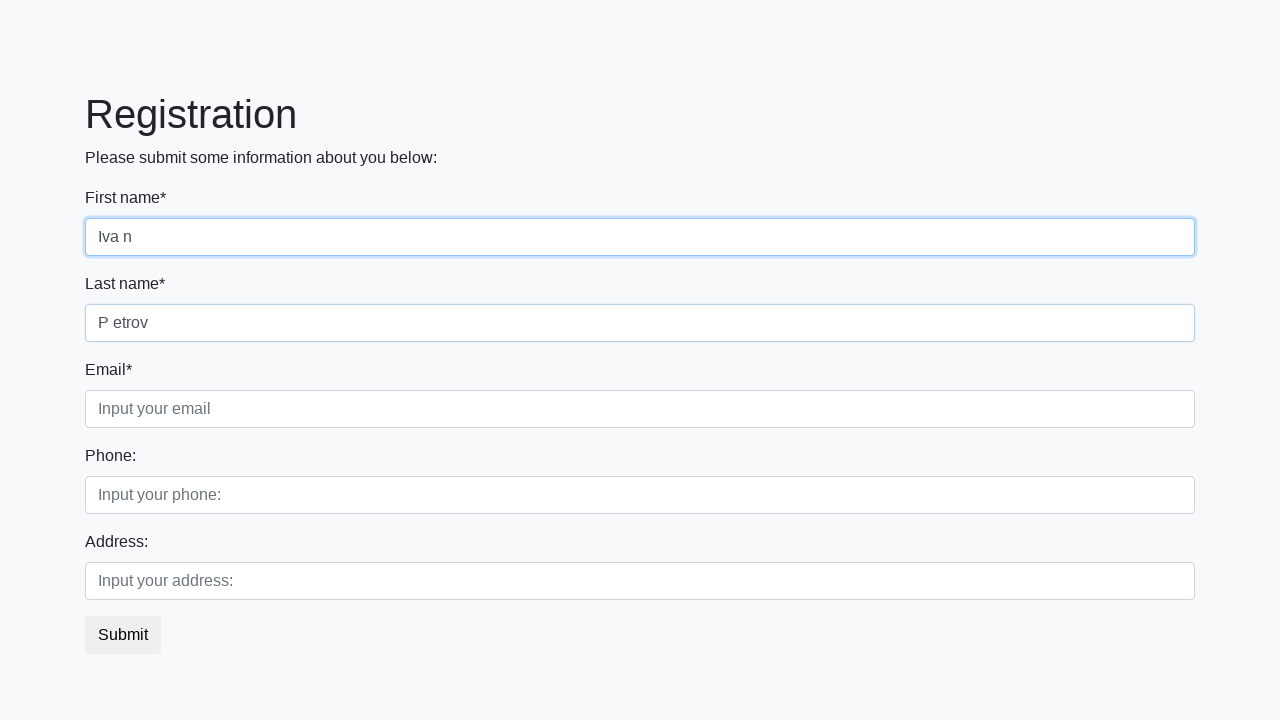

Filled third field with 'Pet rov' on .first_block .third
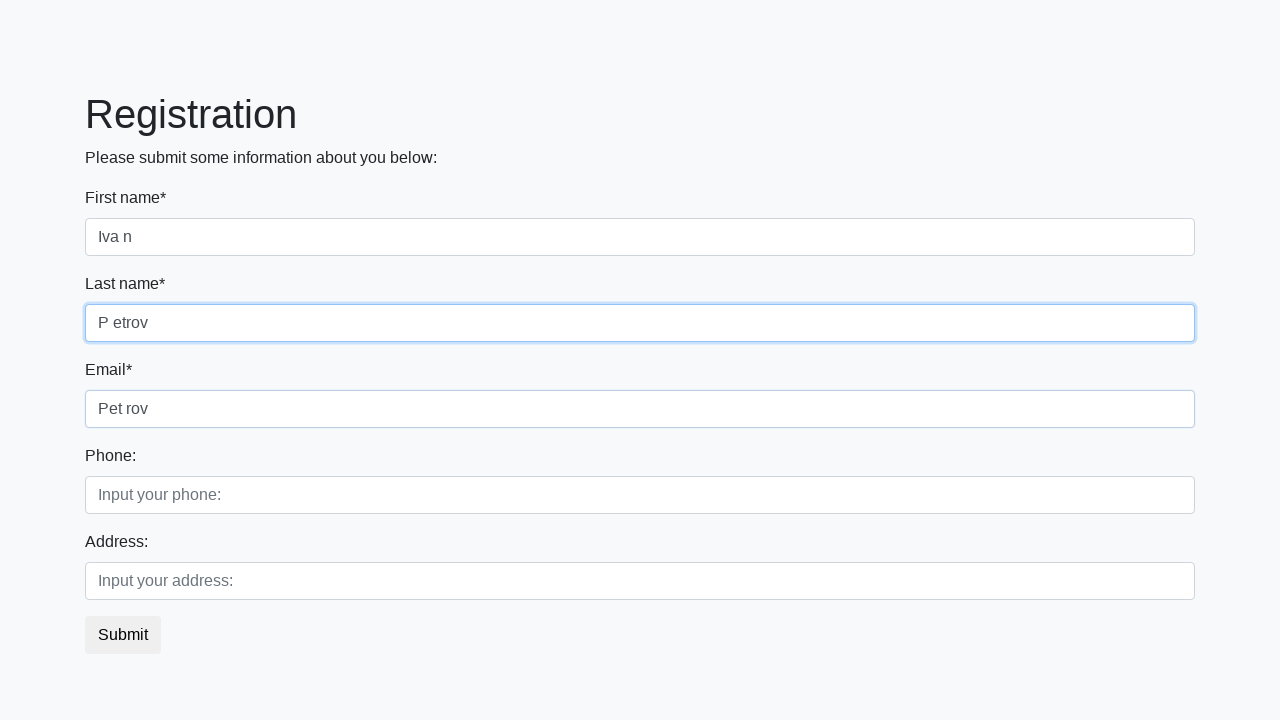

Clicked submit button to register at (123, 635) on button.btn
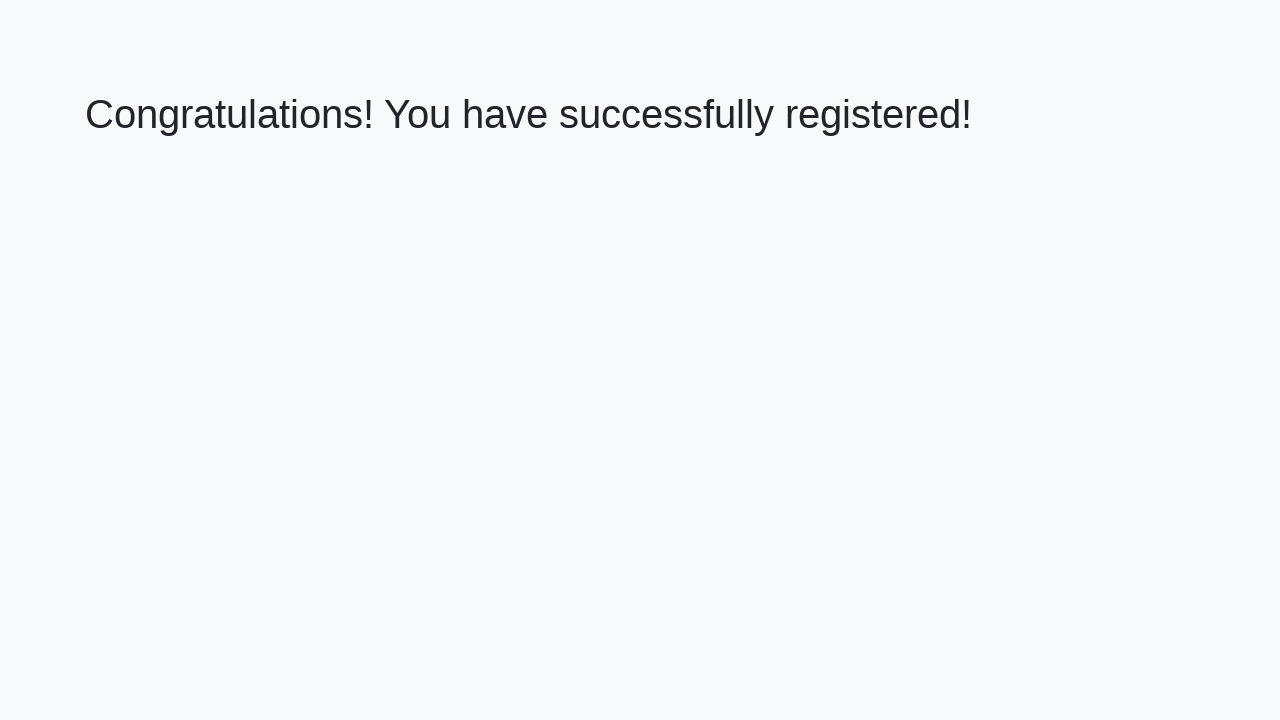

Success message appeared on the page
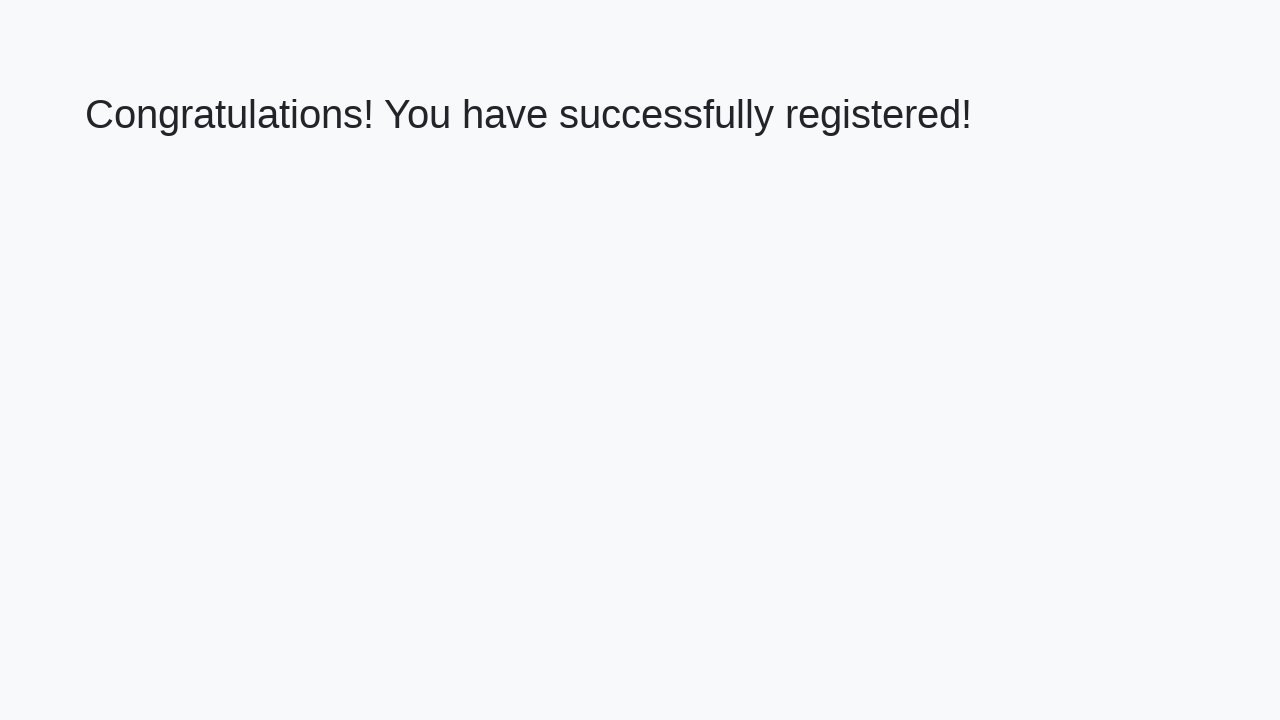

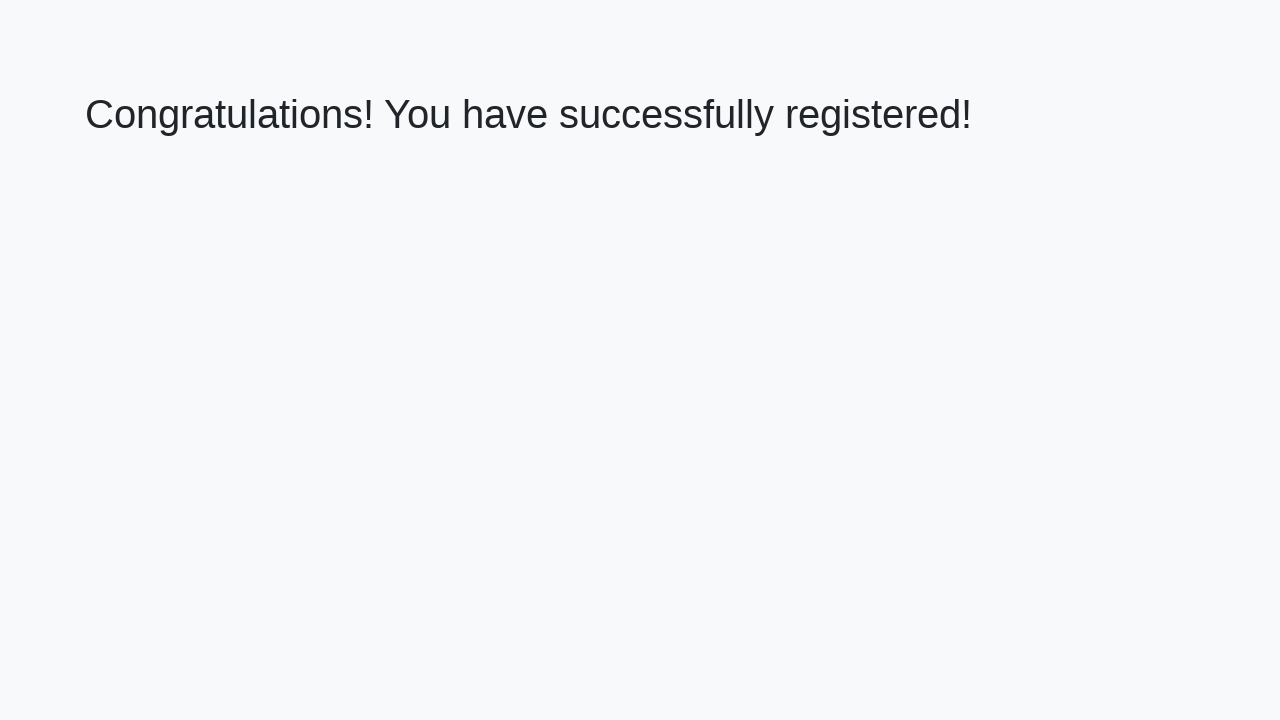